Tests number input using keyboard typing with value 101 and verifies it caps at 100

Starting URL: https://test-with-me-app.vercel.app/learning/web-elements/elements/input

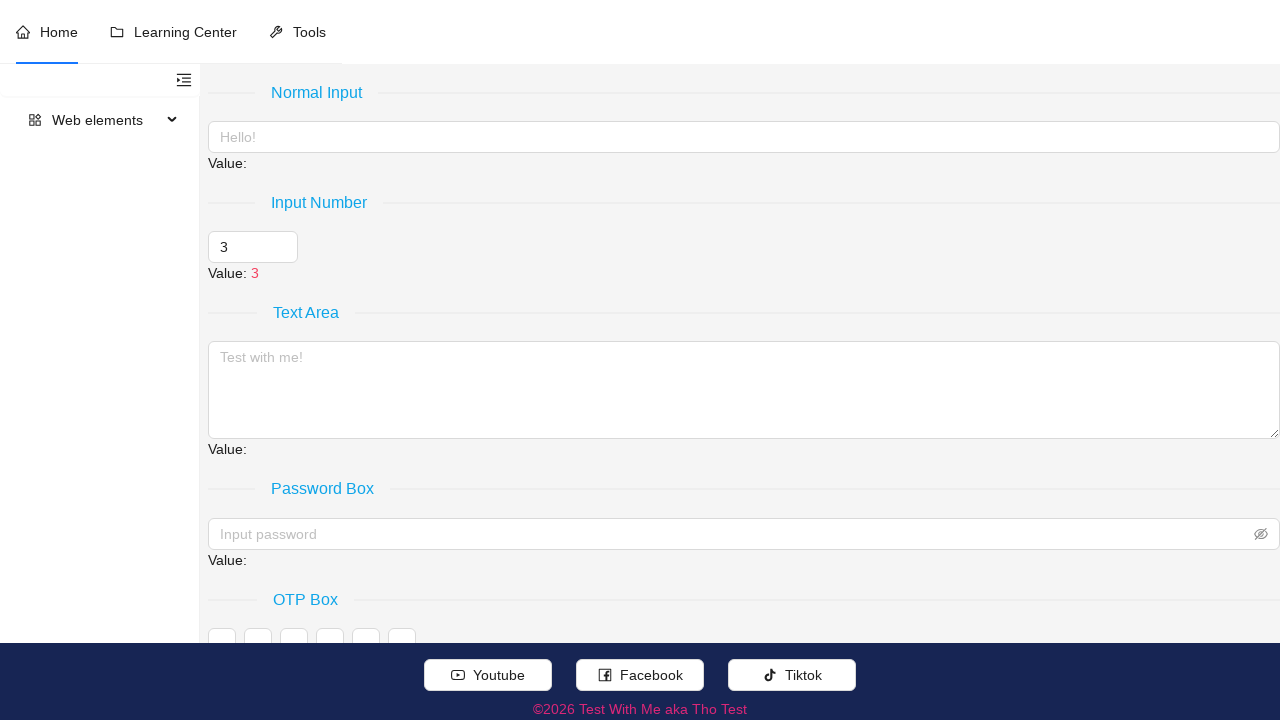

Clicked on Input Number field at (253, 247) on (//span[.//text()[normalize-space()='Input Number']]/following::input)[1]
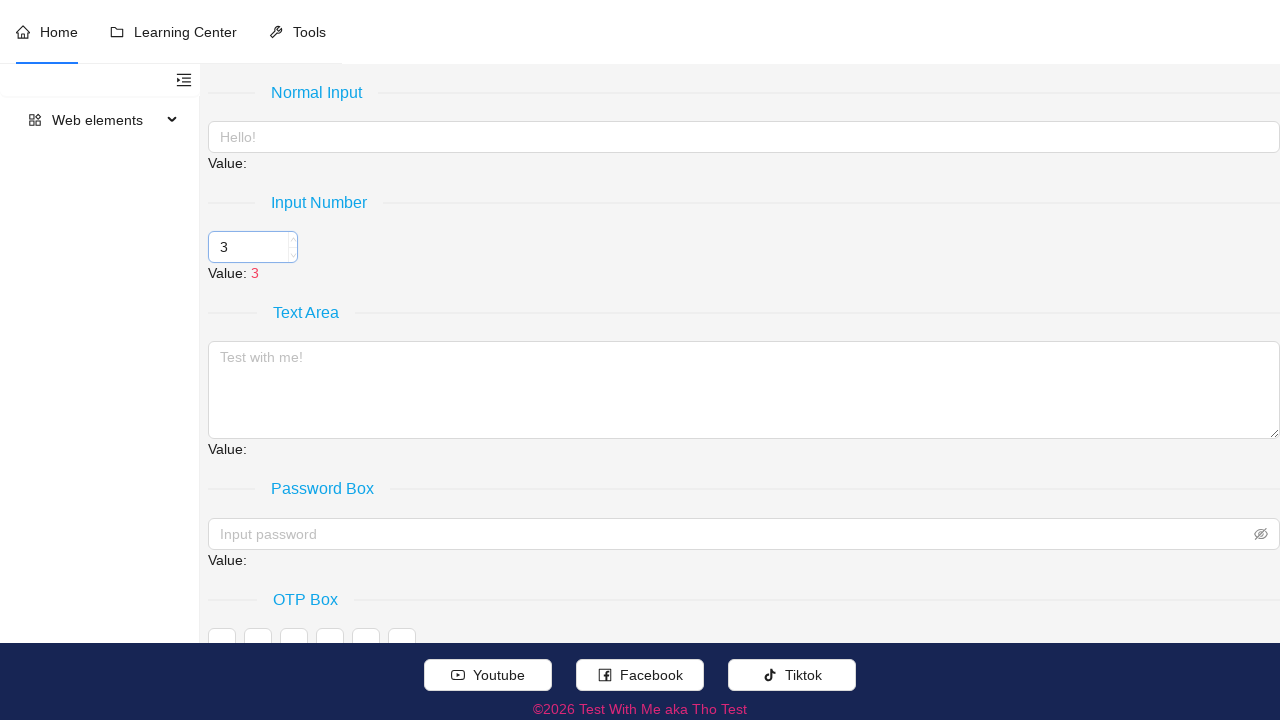

Cleared the Input Number field on (//span[.//text()[normalize-space()='Input Number']]/following::input)[1]
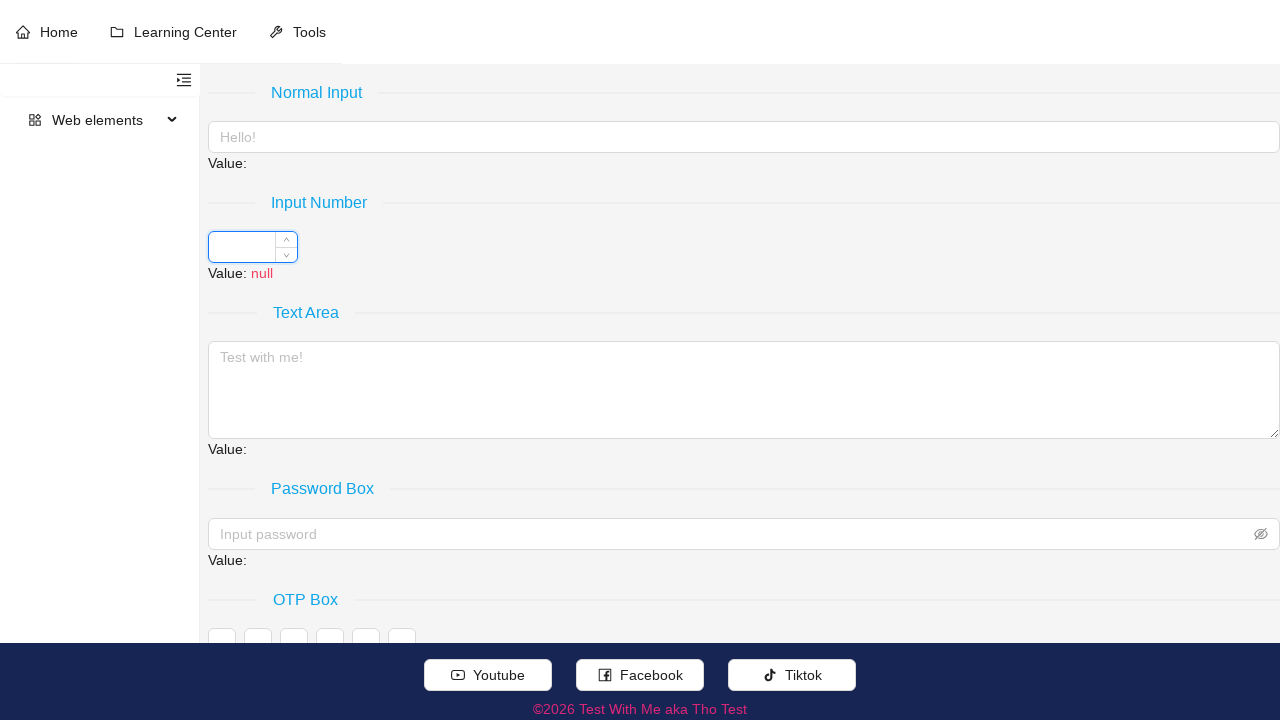

Typed '101' using keyboard
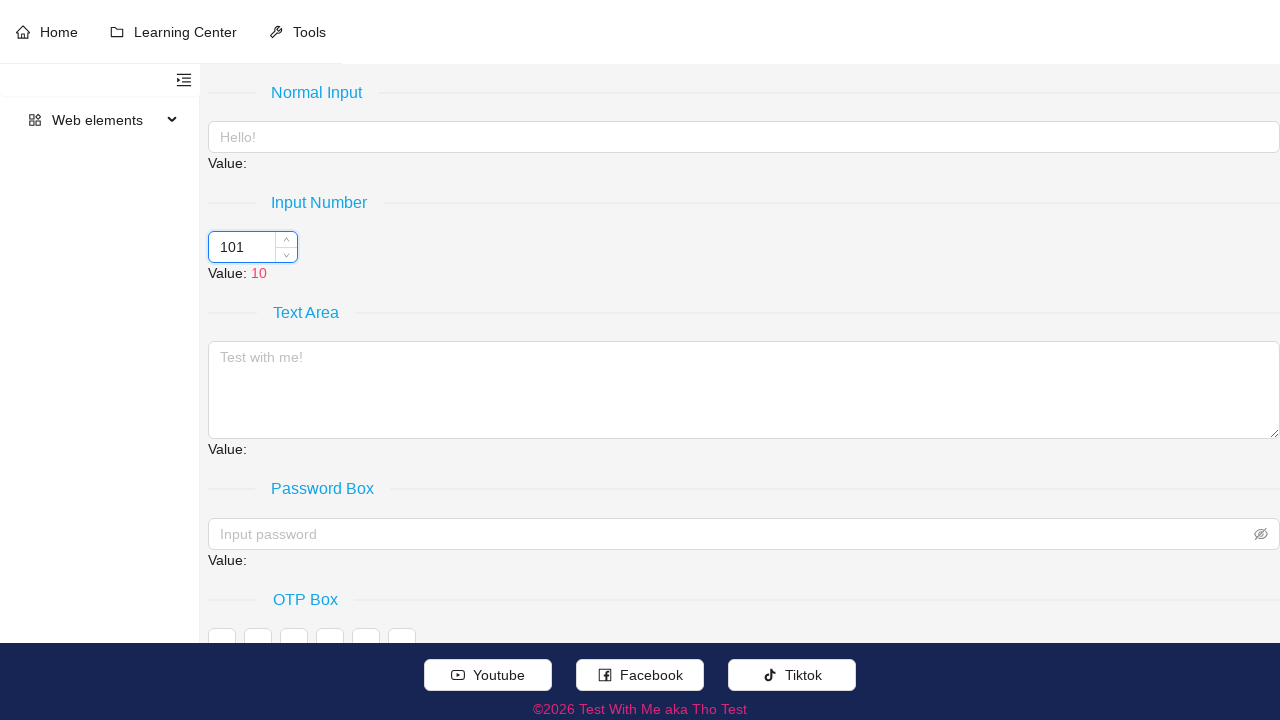

Pressed Enter key
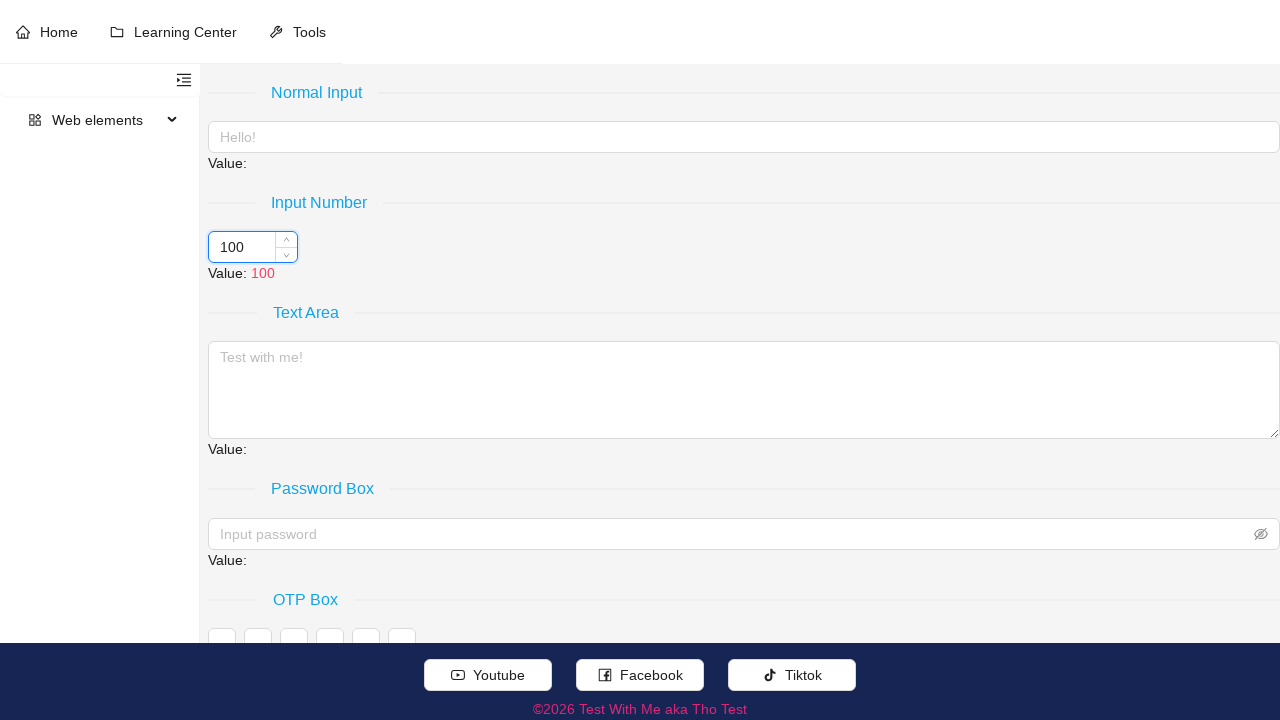

Verified that input value is capped at 100
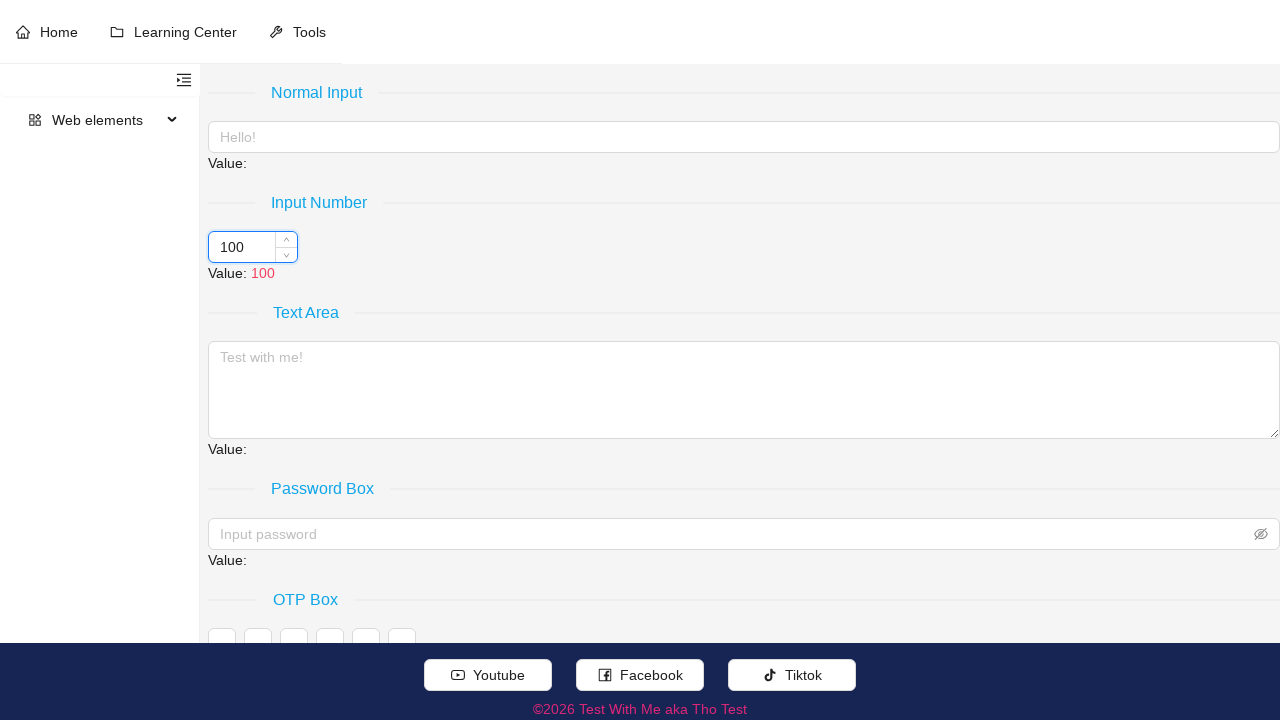

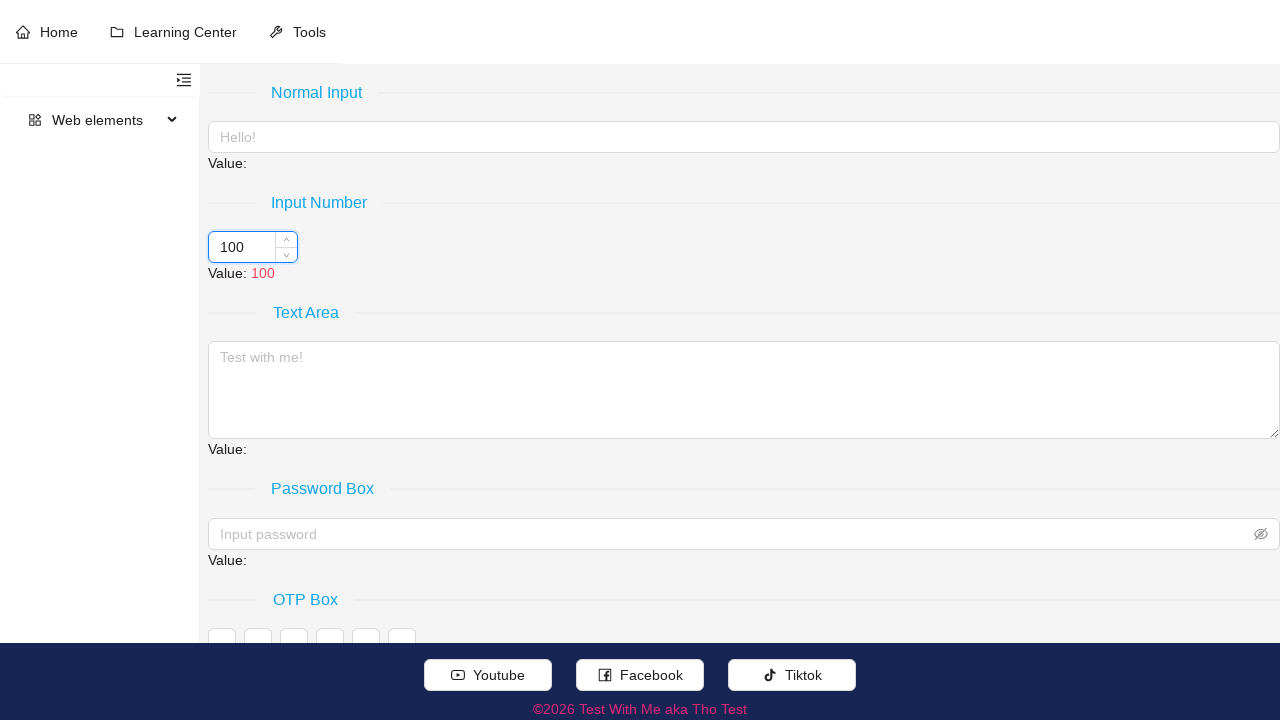